Tests the complete flight booking flow on BlazeDemo: selects departure and destination cities, chooses a flight, fills out passenger and payment information, and verifies the confirmation page.

Starting URL: http://blazedemo.com/

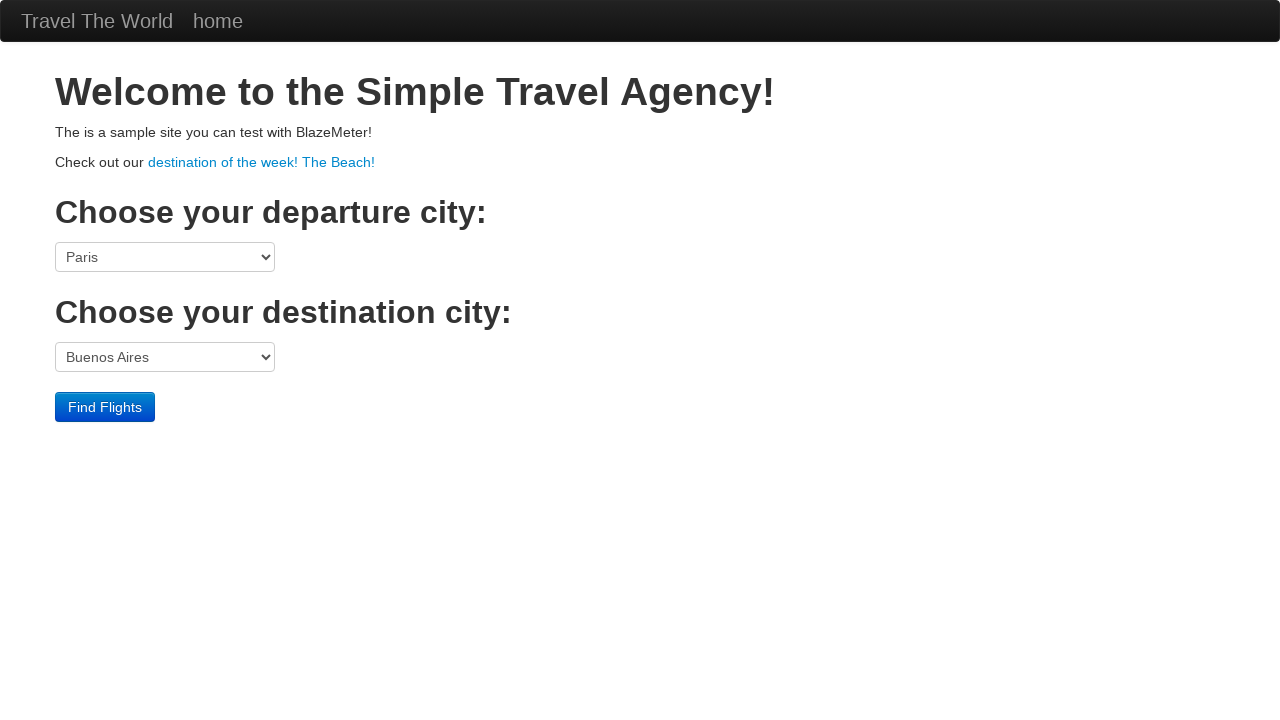

Selected departure city: San Diego on select[name='fromPort']
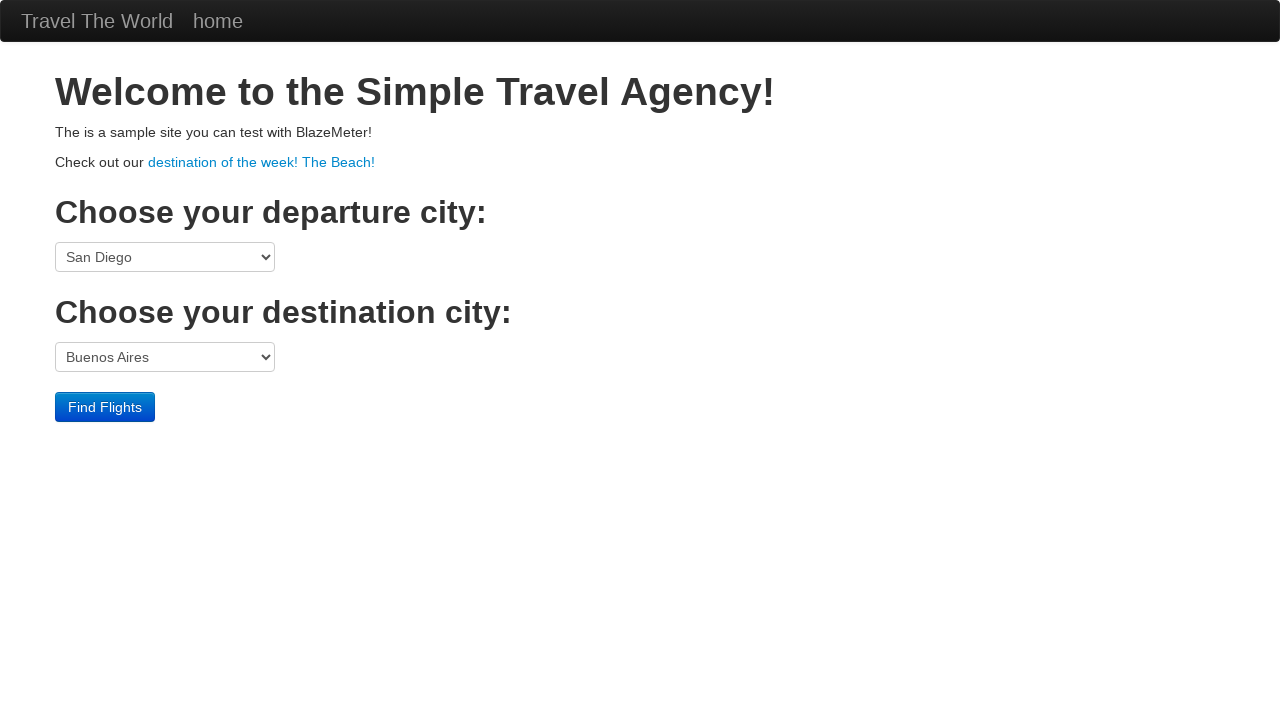

Selected destination city: Berlin on select[name='toPort']
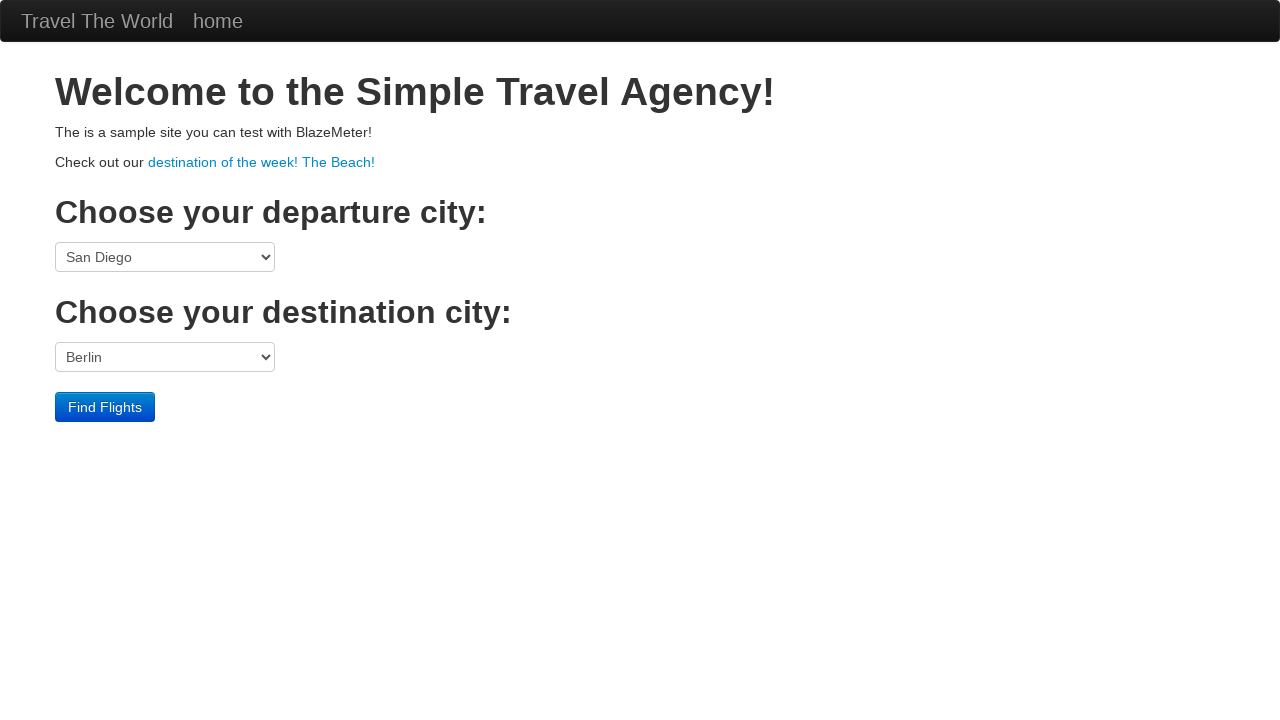

Clicked submit to find flights at (105, 407) on input[type='submit']
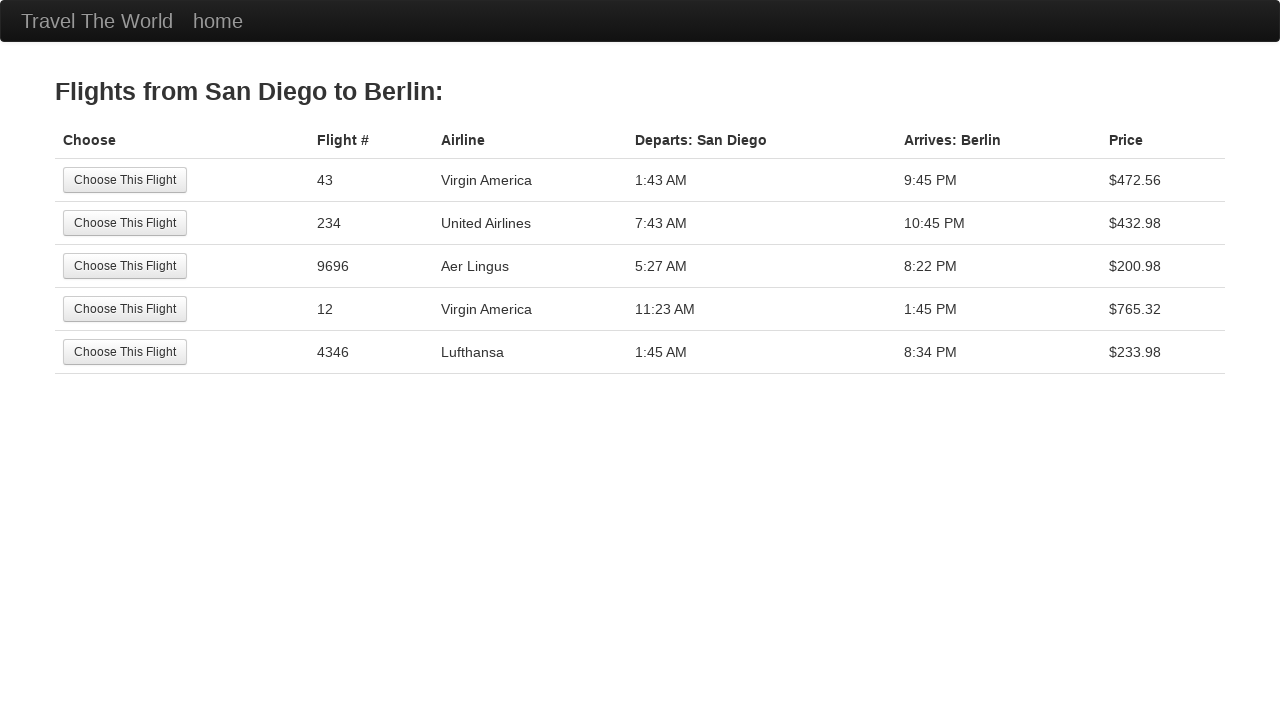

Flights page loaded and header appeared
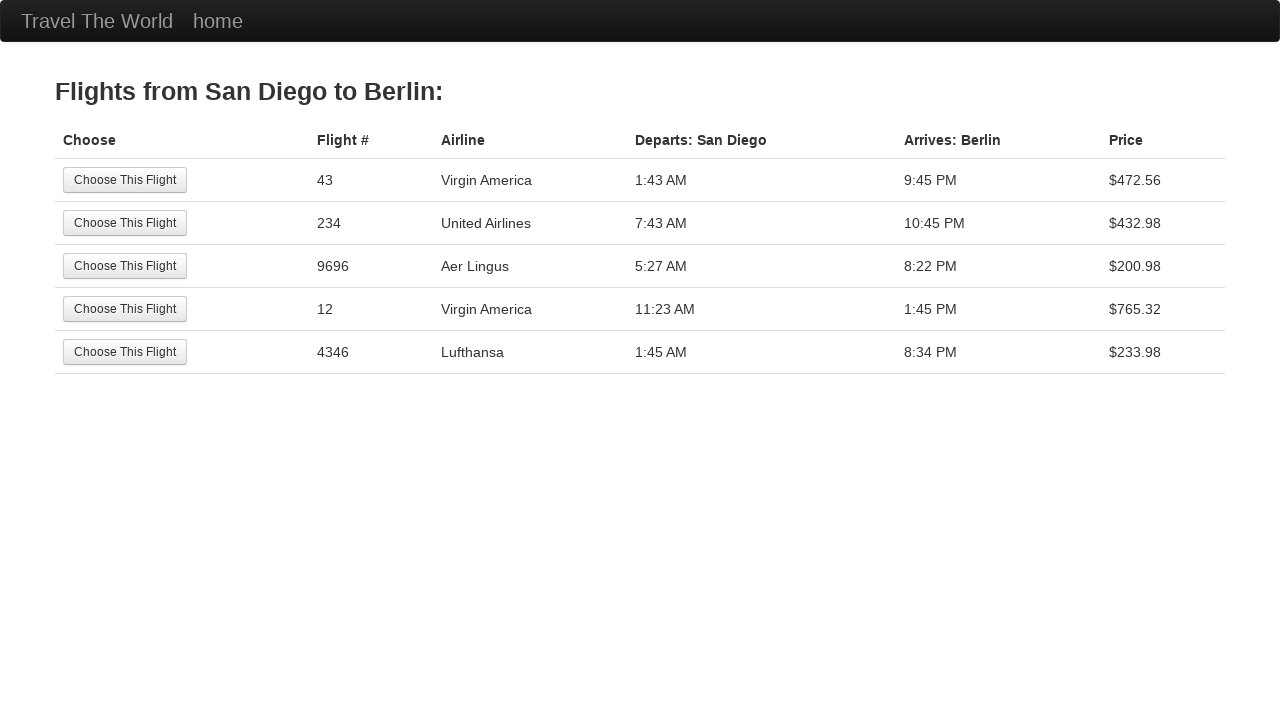

Selected the first available flight at (125, 180) on input[type='submit']
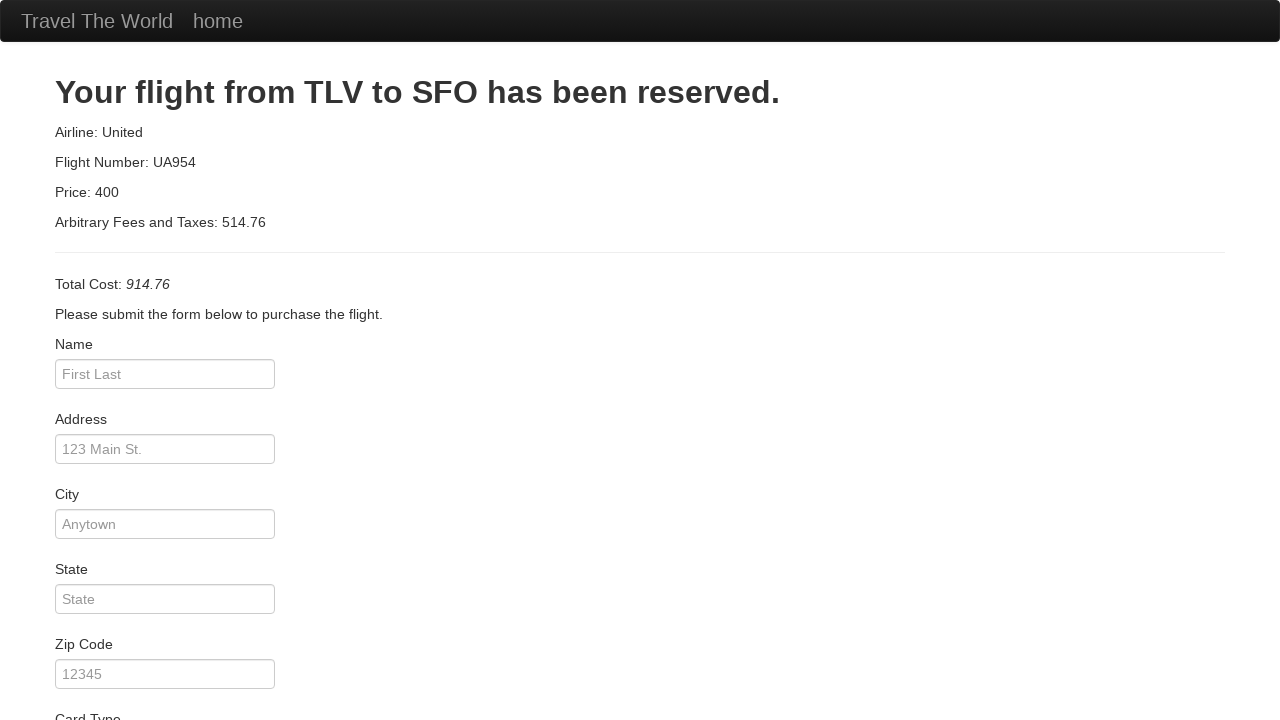

Filled passenger name: Misha on input[name='inputName']
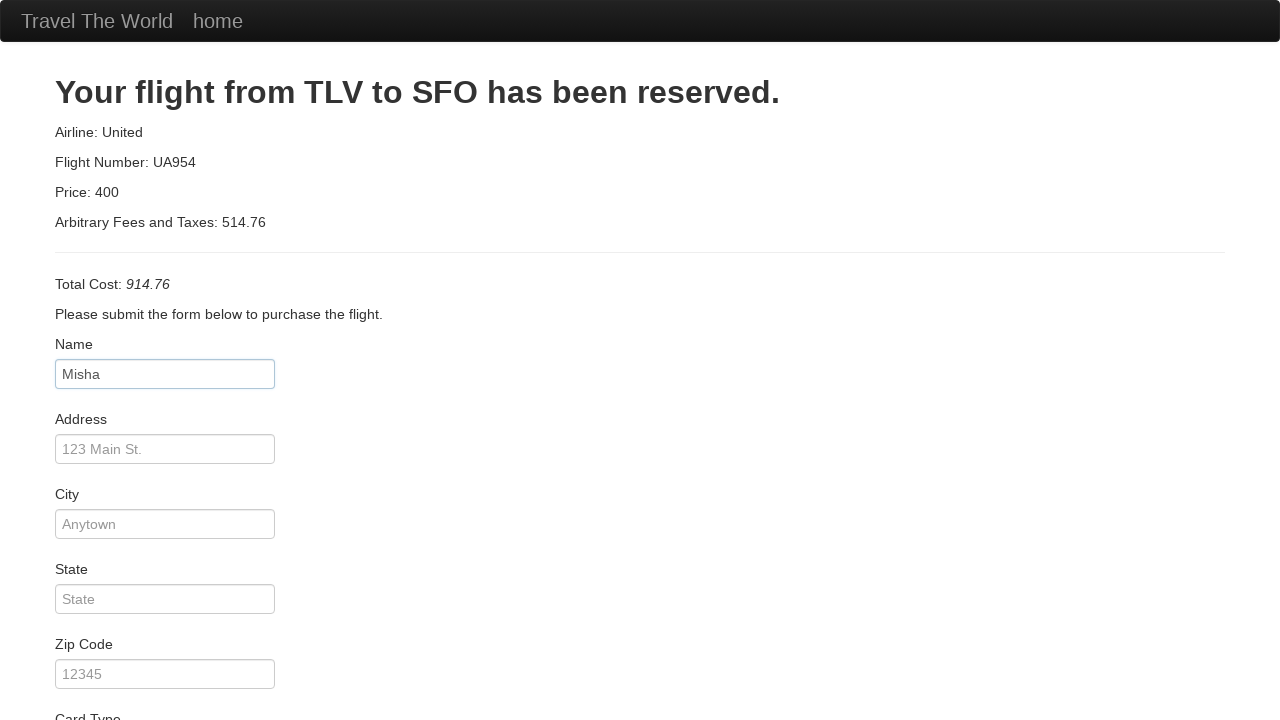

Filled passenger address: Mishstreat on input[name='address']
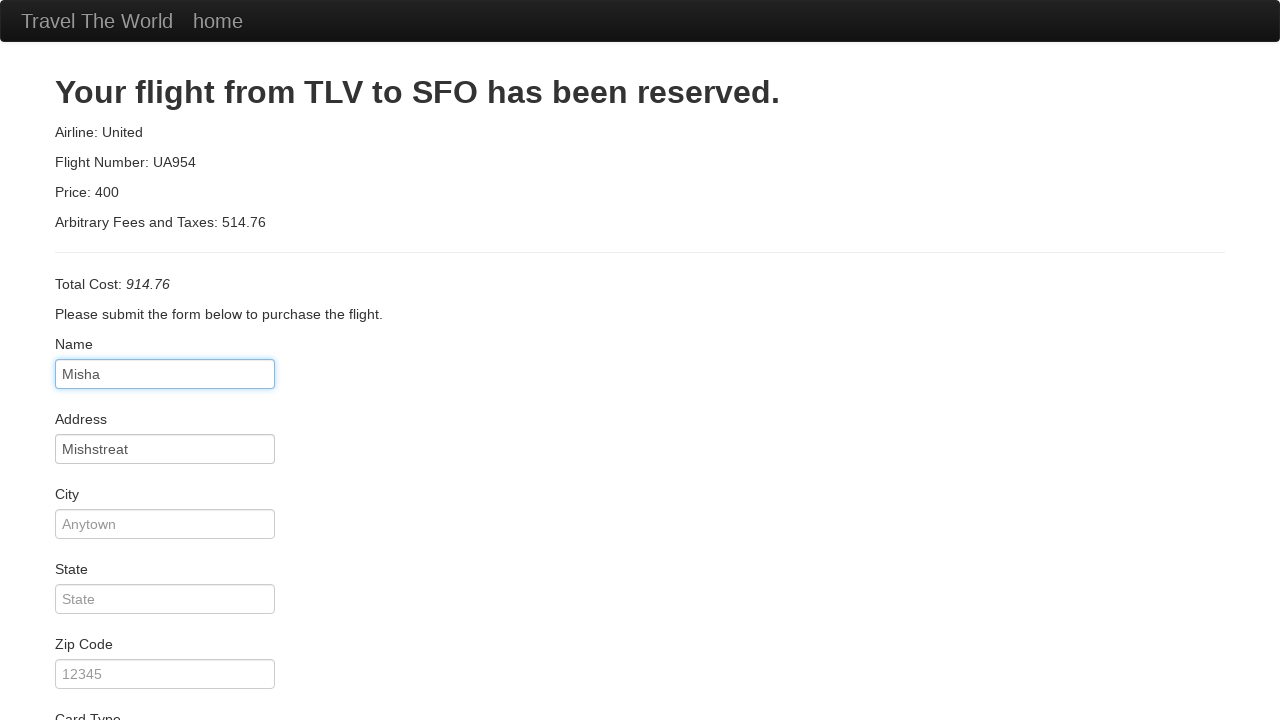

Filled passenger city: Mishcity on input[name='city']
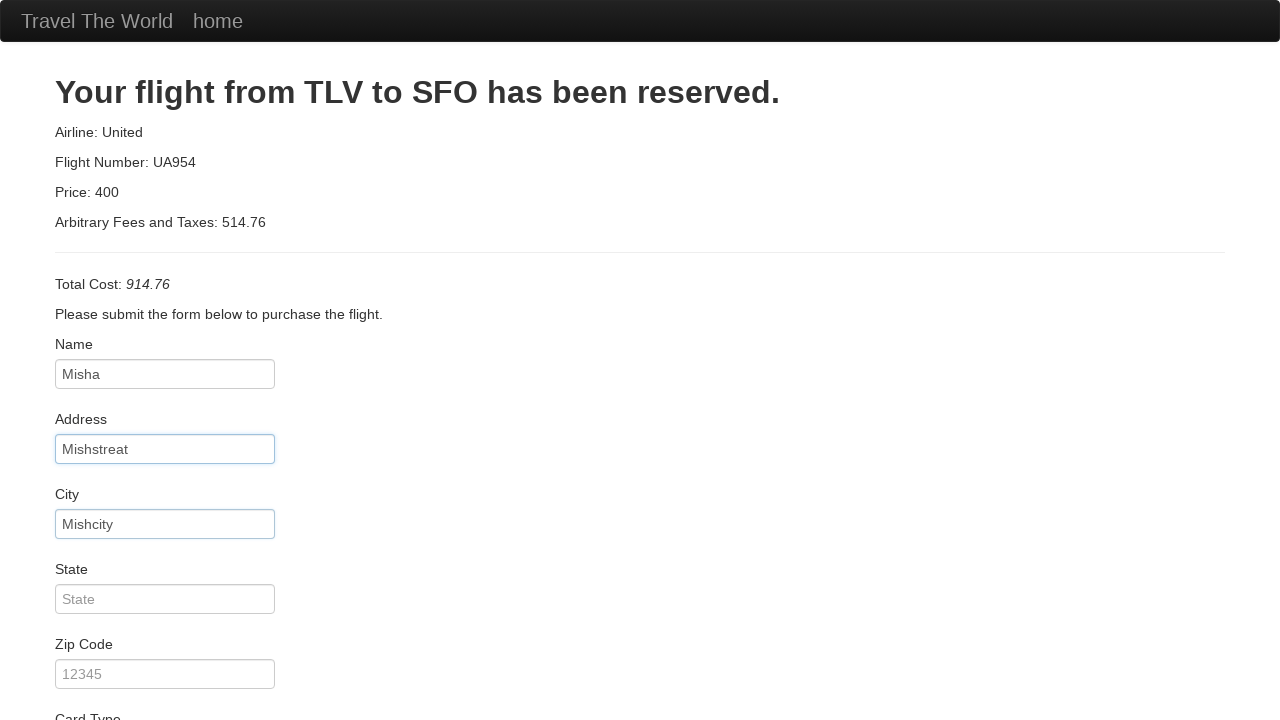

Filled passenger state: Mishstate on input[name='state']
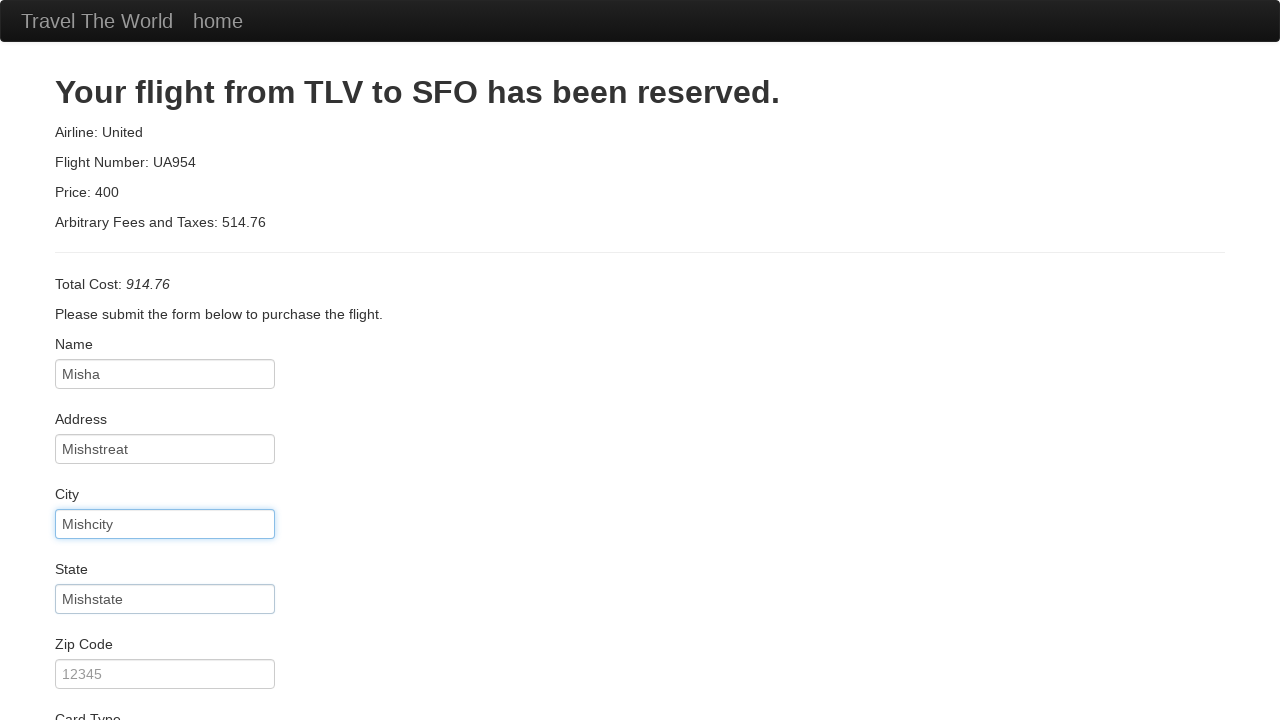

Filled passenger zip code: 1919 on input[name='zipCode']
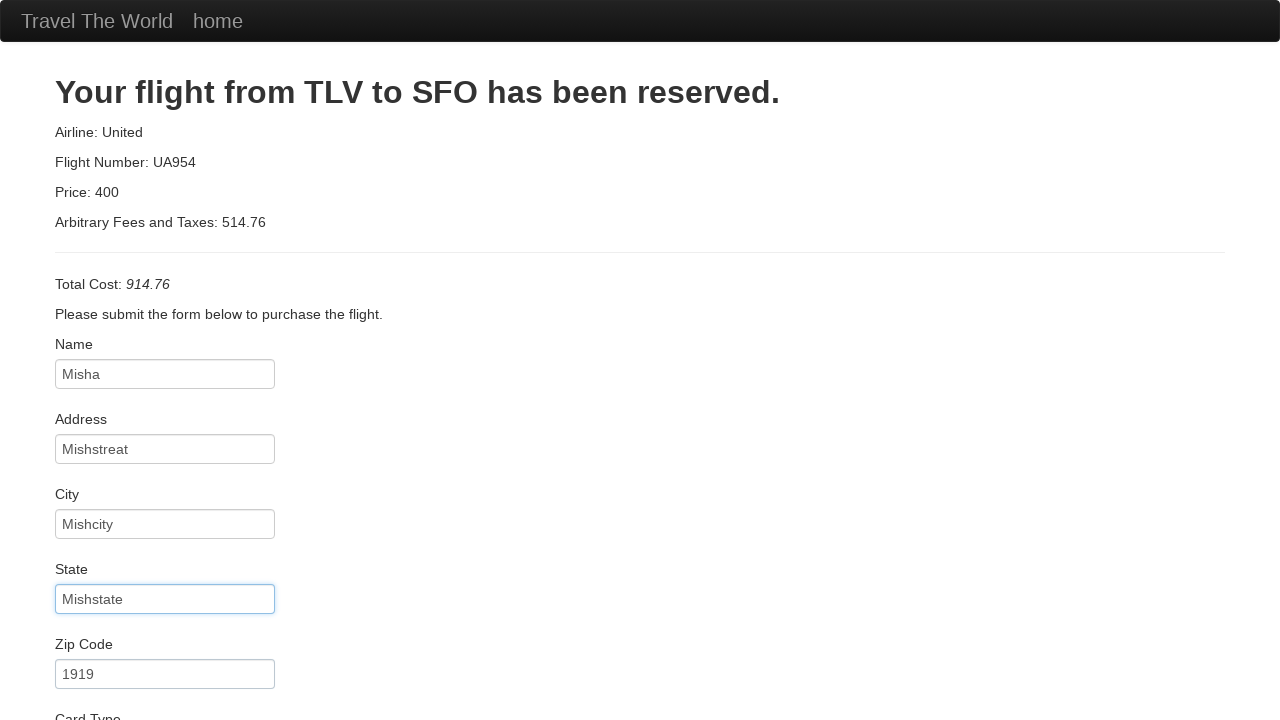

Filled credit card month: 10 on input[name='creditCardMonth']
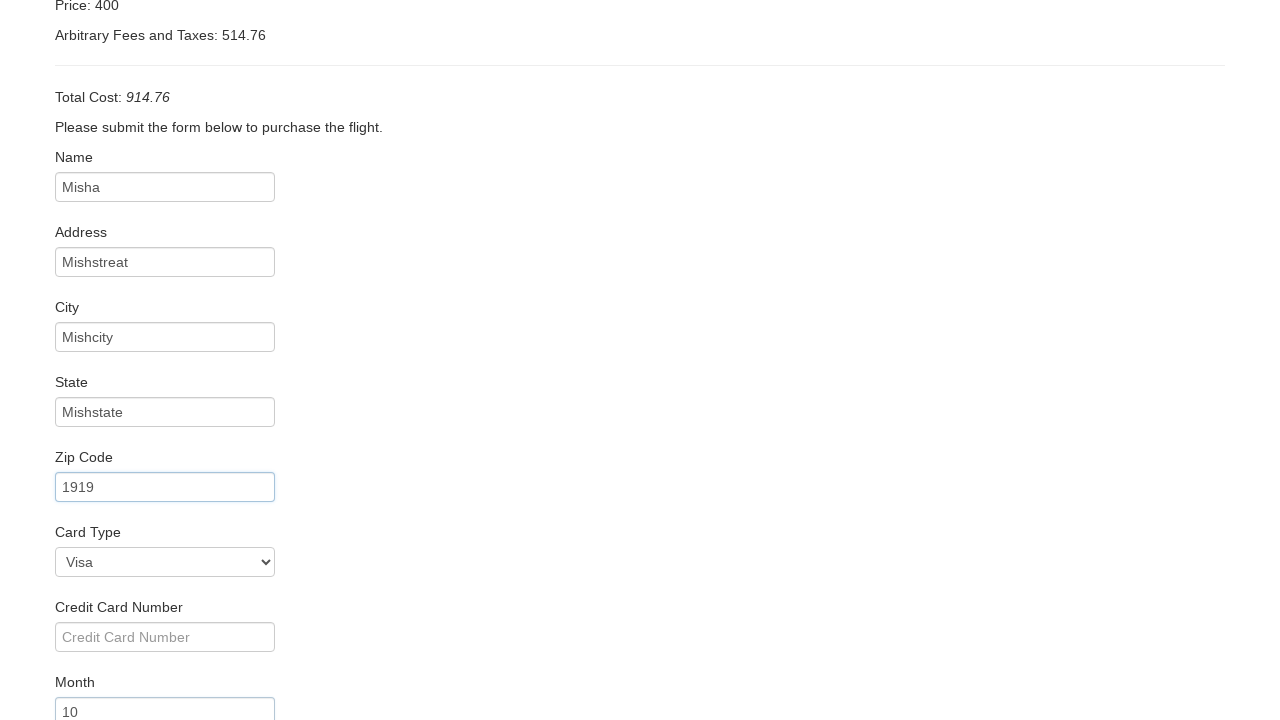

Filled credit card year: 2018 on input[name='creditCardYear']
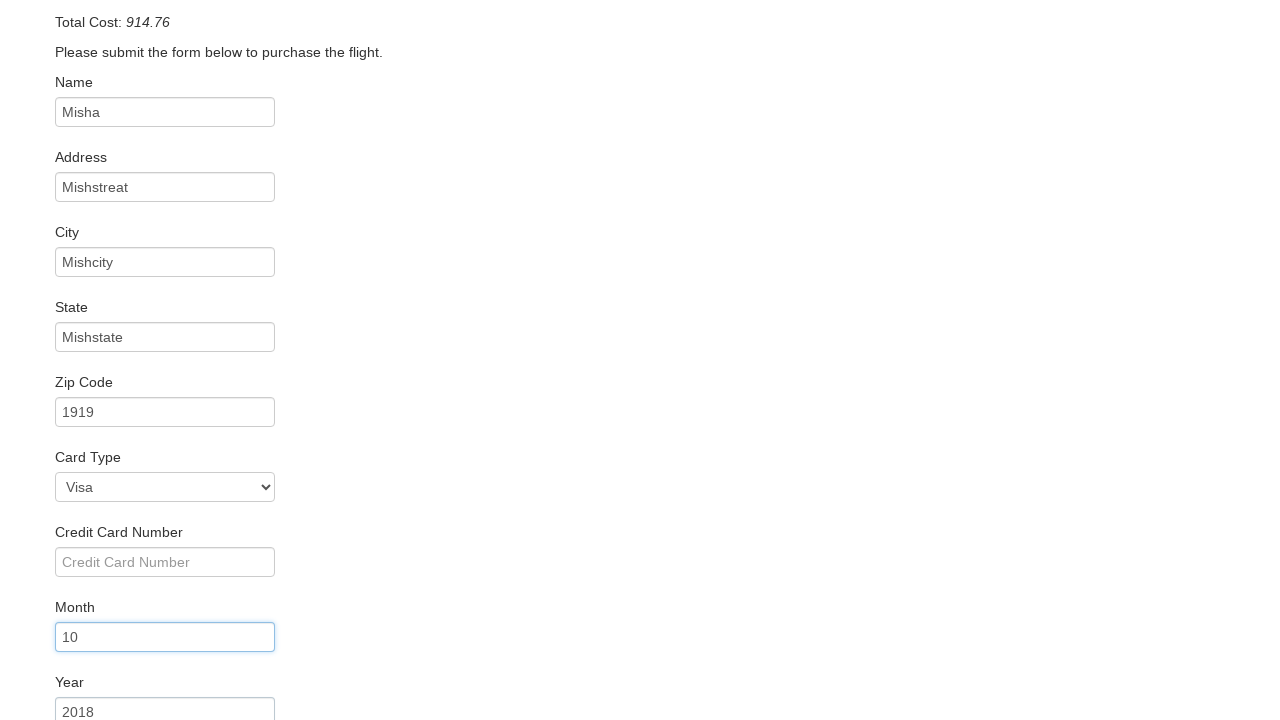

Filled credit card number on input[name='creditCardNumber']
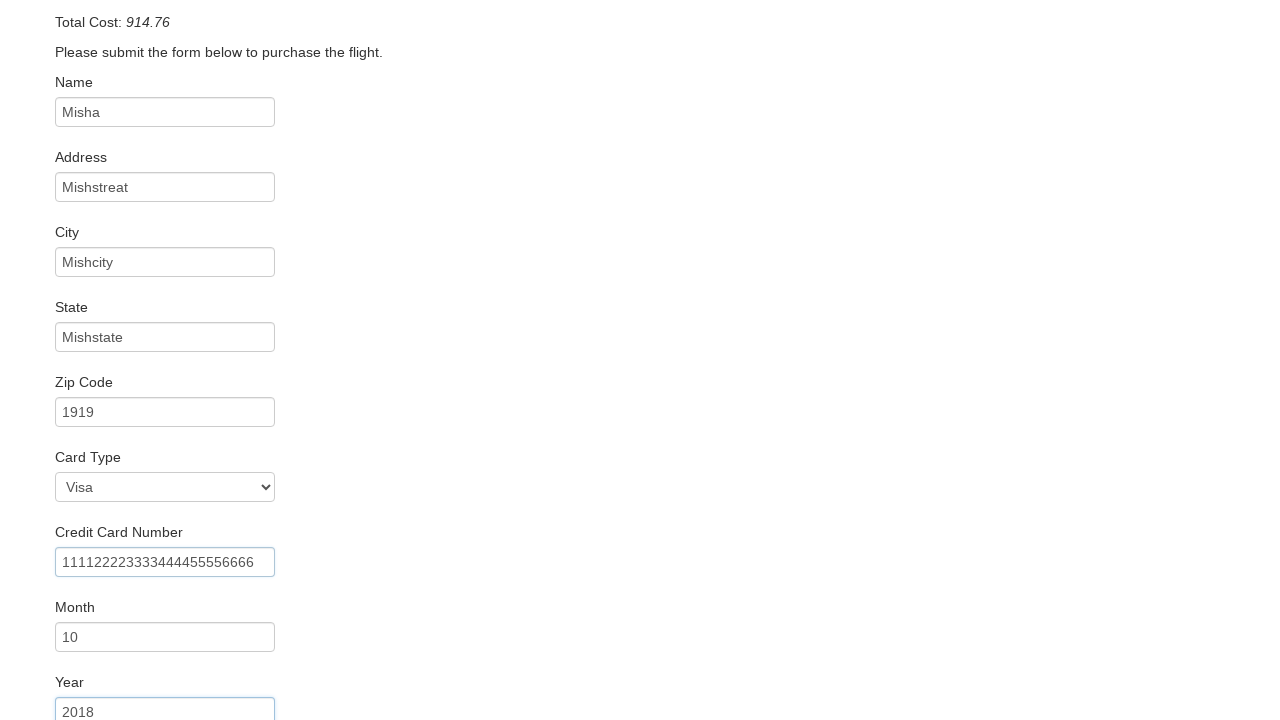

Filled name on card: Misha Mishkovich on input[name='nameOnCard']
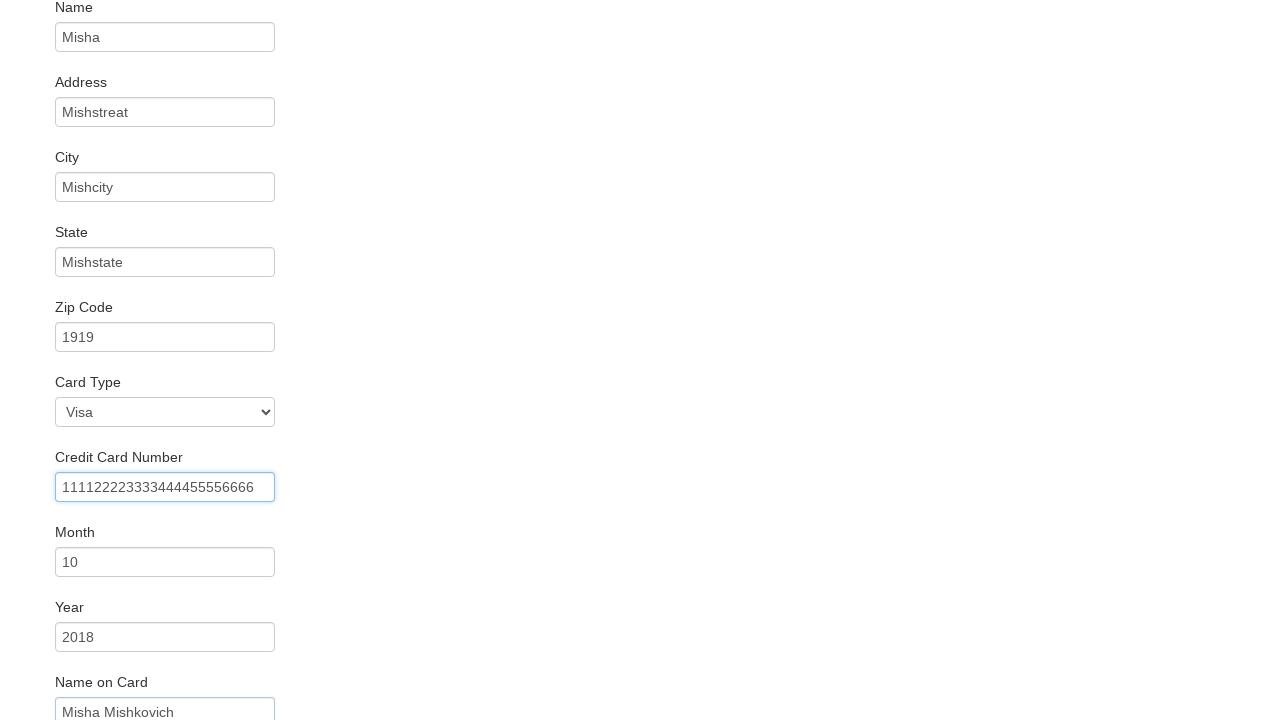

Clicked submit to complete purchase at (118, 685) on input[type='submit']
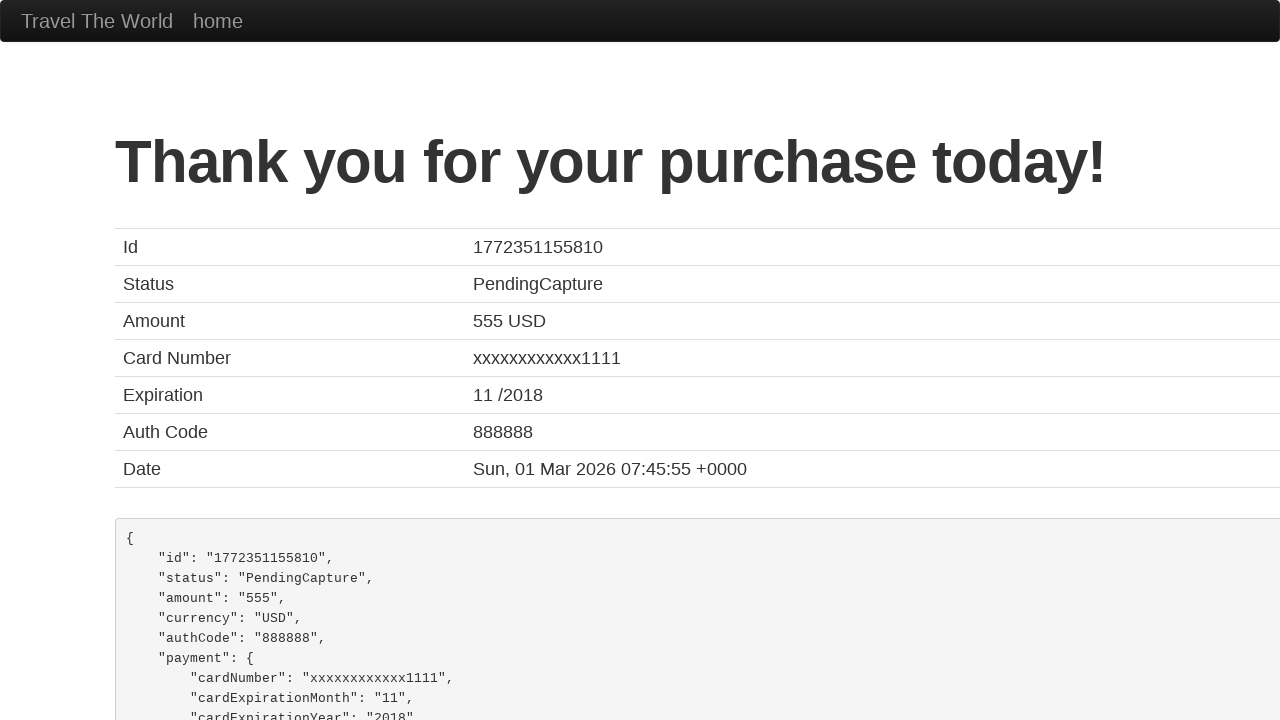

Confirmation page loaded with thank you message
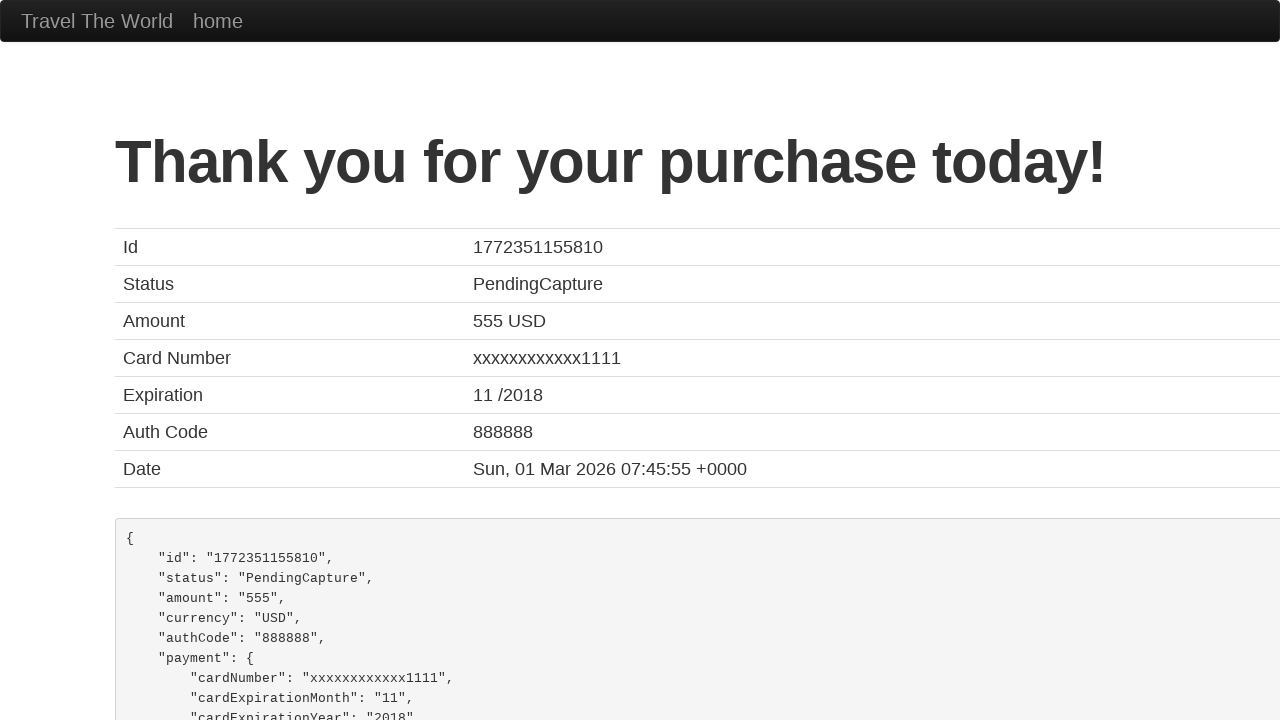

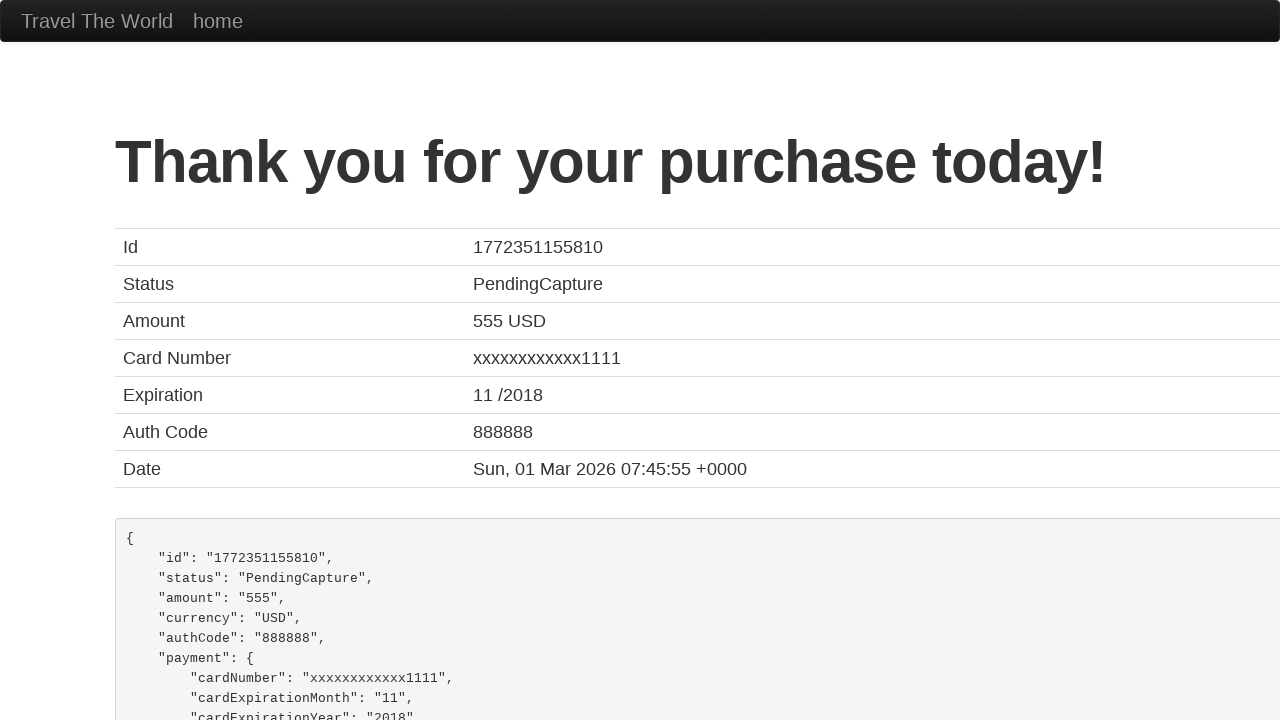